Tests Hacker News search with special characters that should return no results

Starting URL: https://news.ycombinator.com

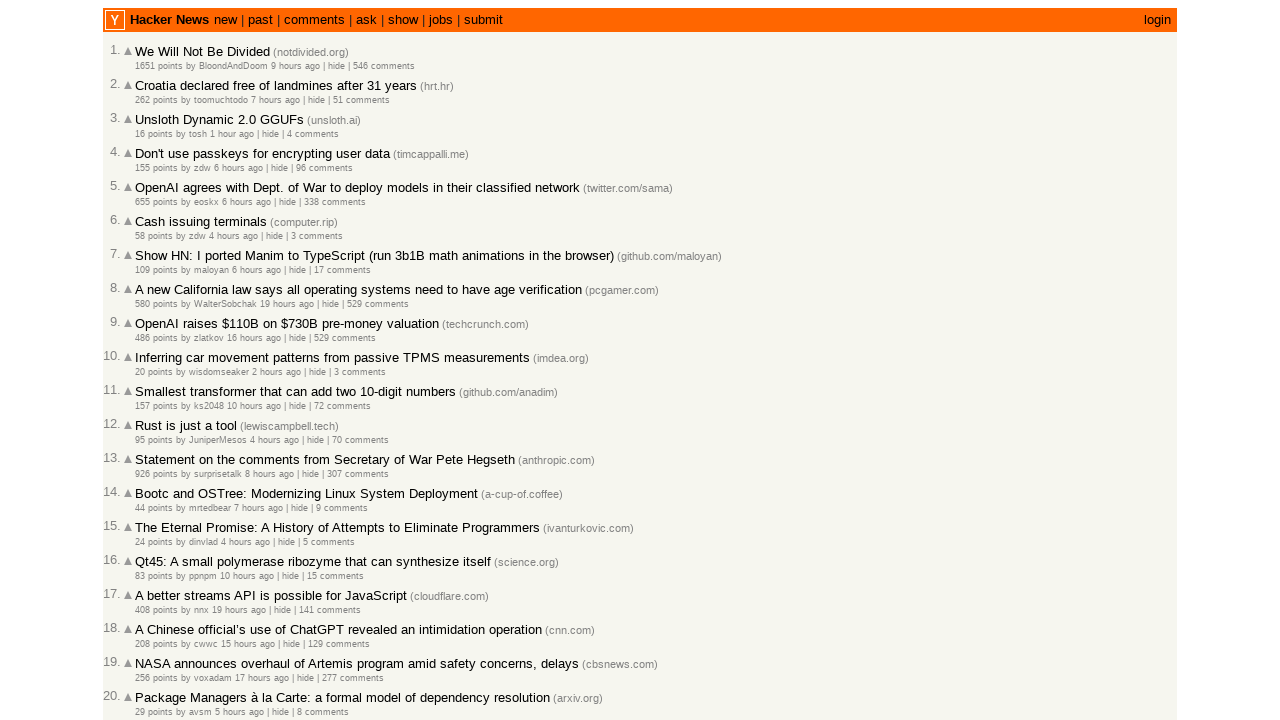

Filled search field with special characters '?*^^%' on input[name='q']
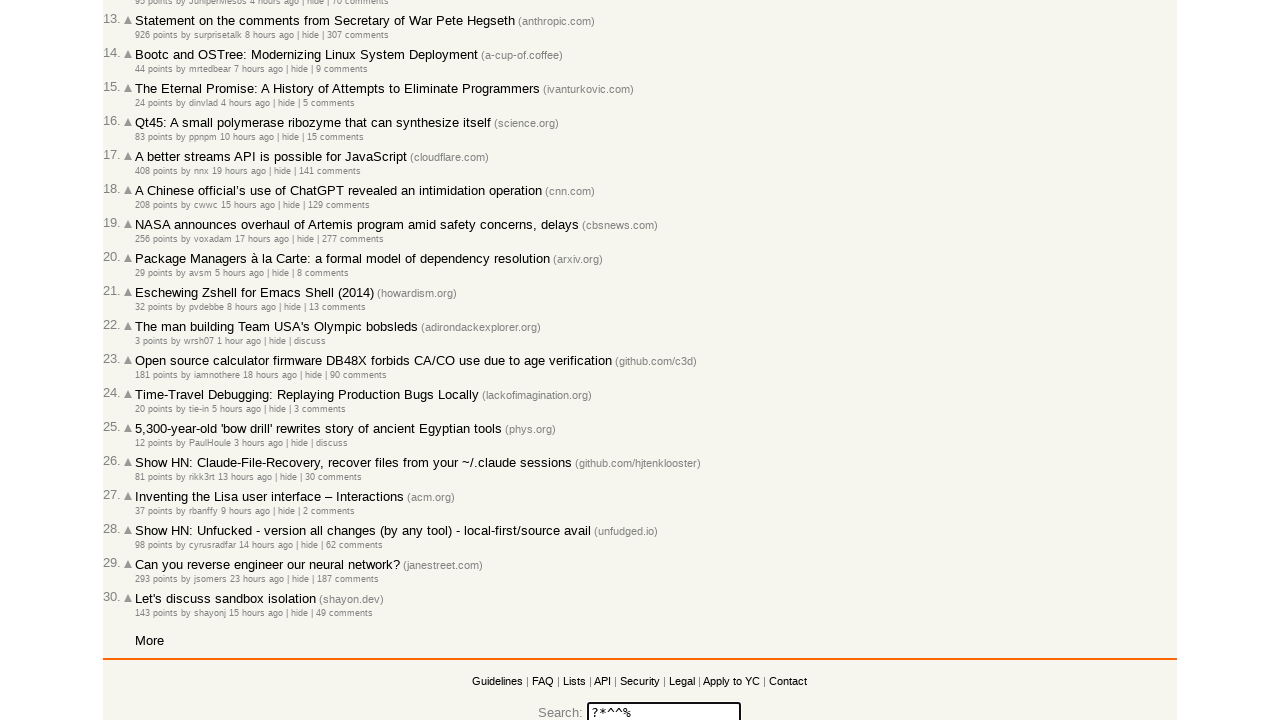

Pressed Enter to submit search query on input[name='q']
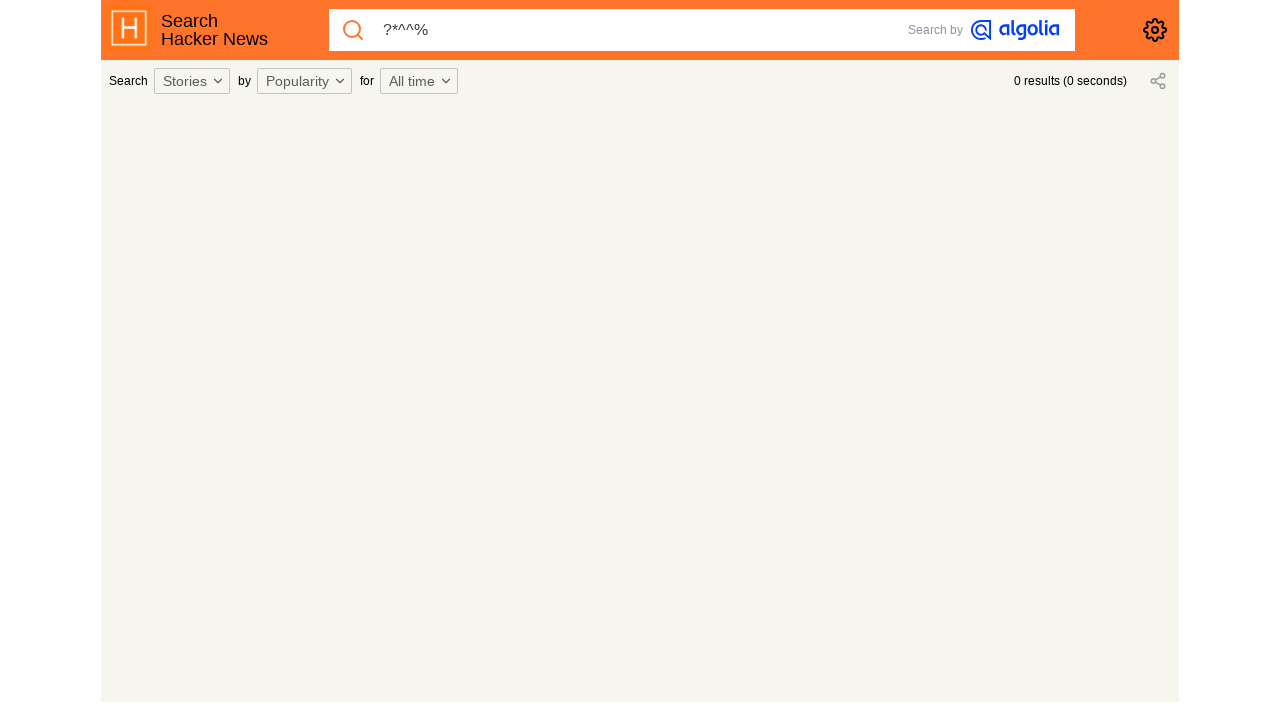

Waited for page to reach networkidle state
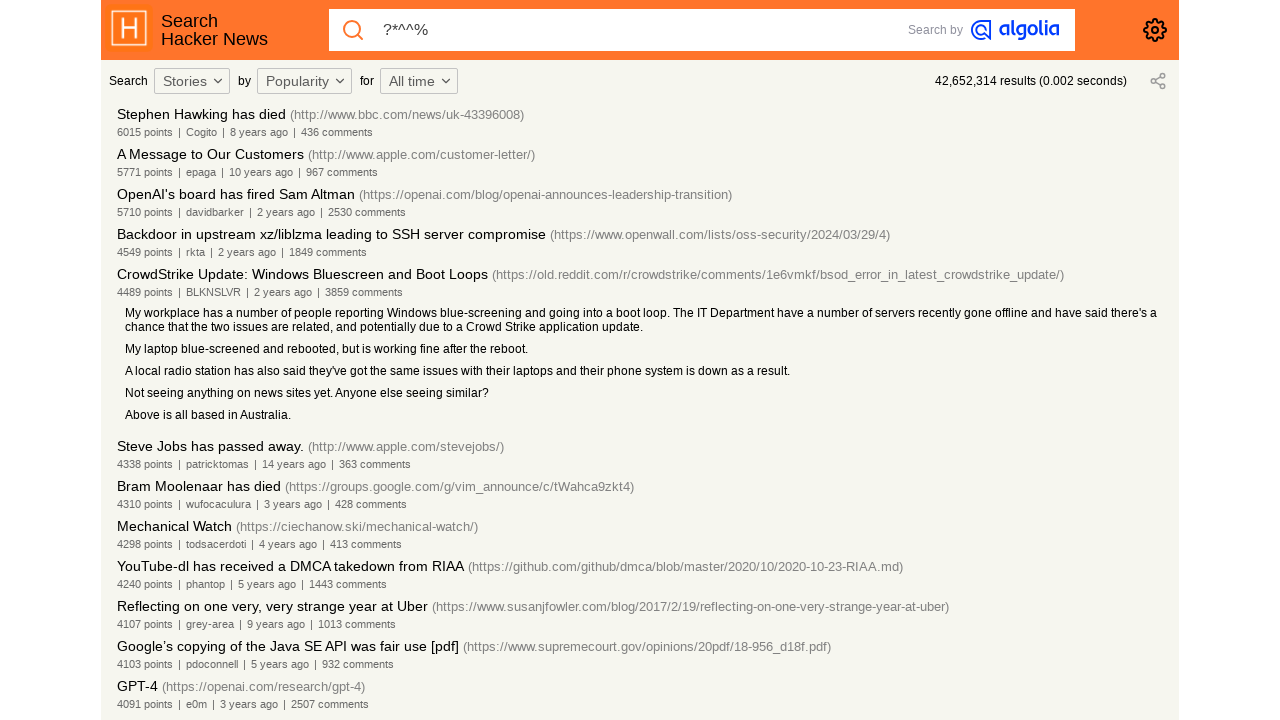

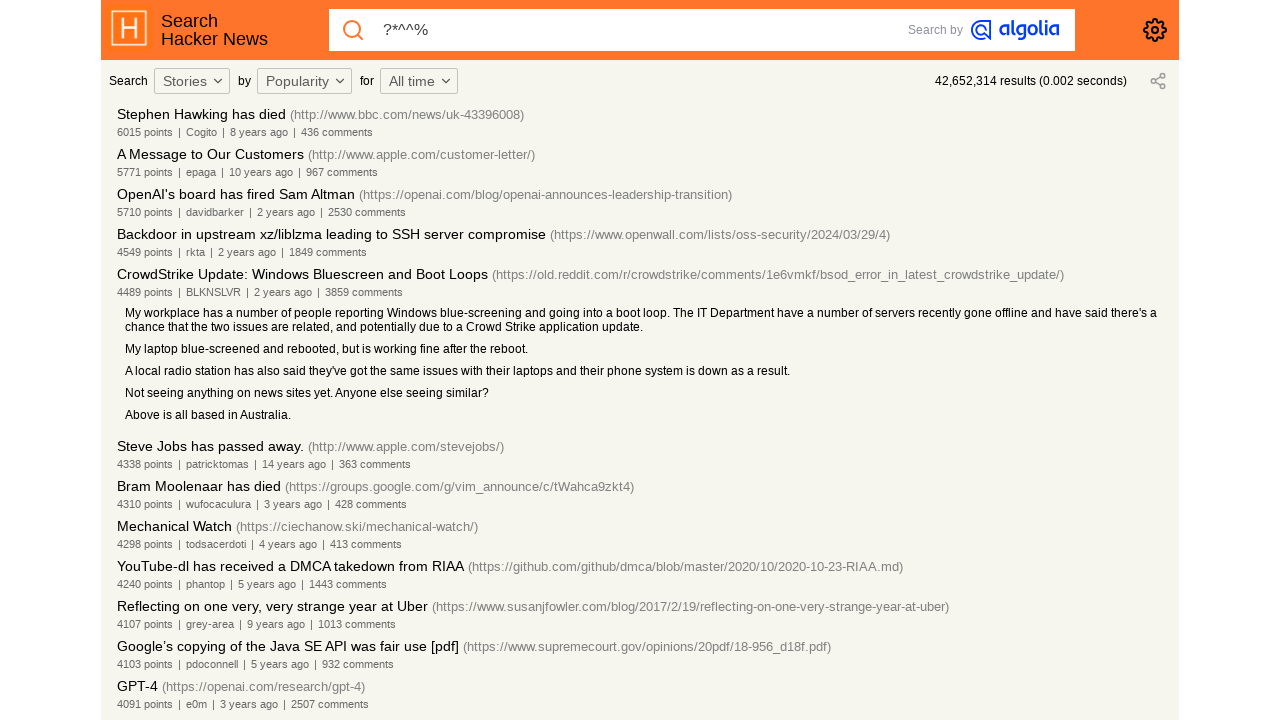